Tests handling a confirm JavaScript alert by clicking a button that triggers a confirm dialog and accepting it

Starting URL: https://letcode.in/alert

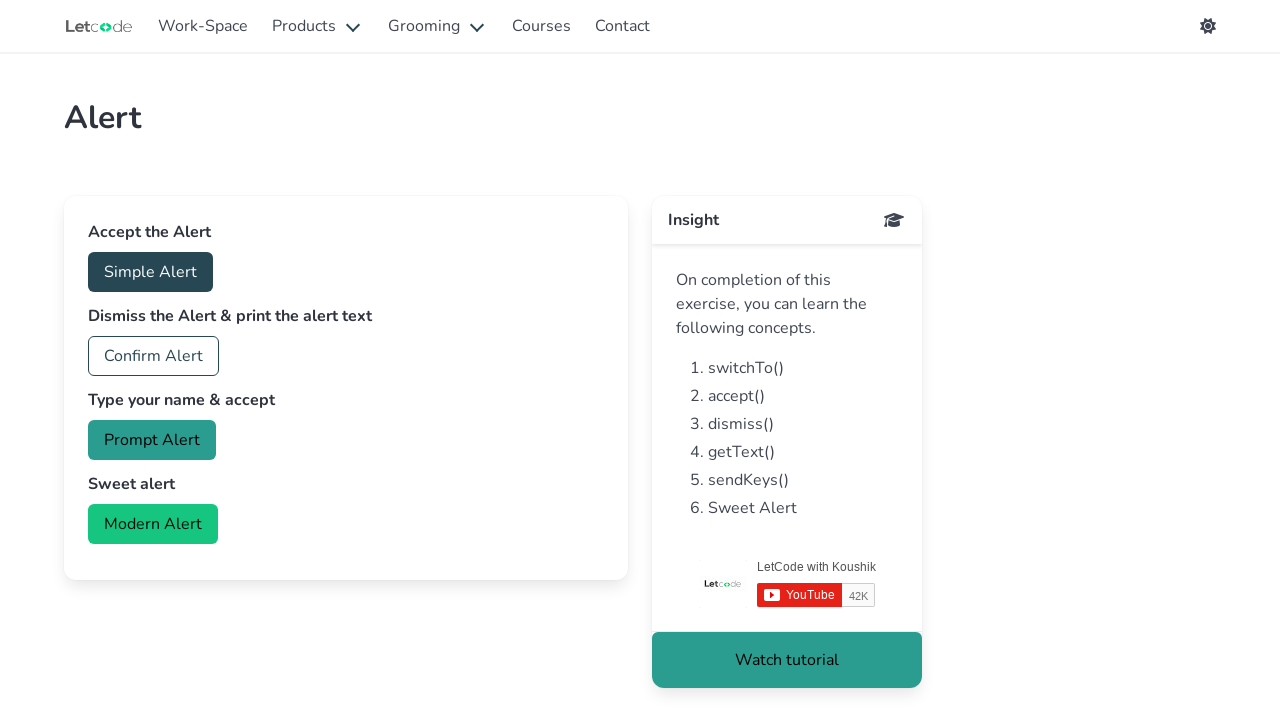

Set up dialog handler to accept confirm alerts
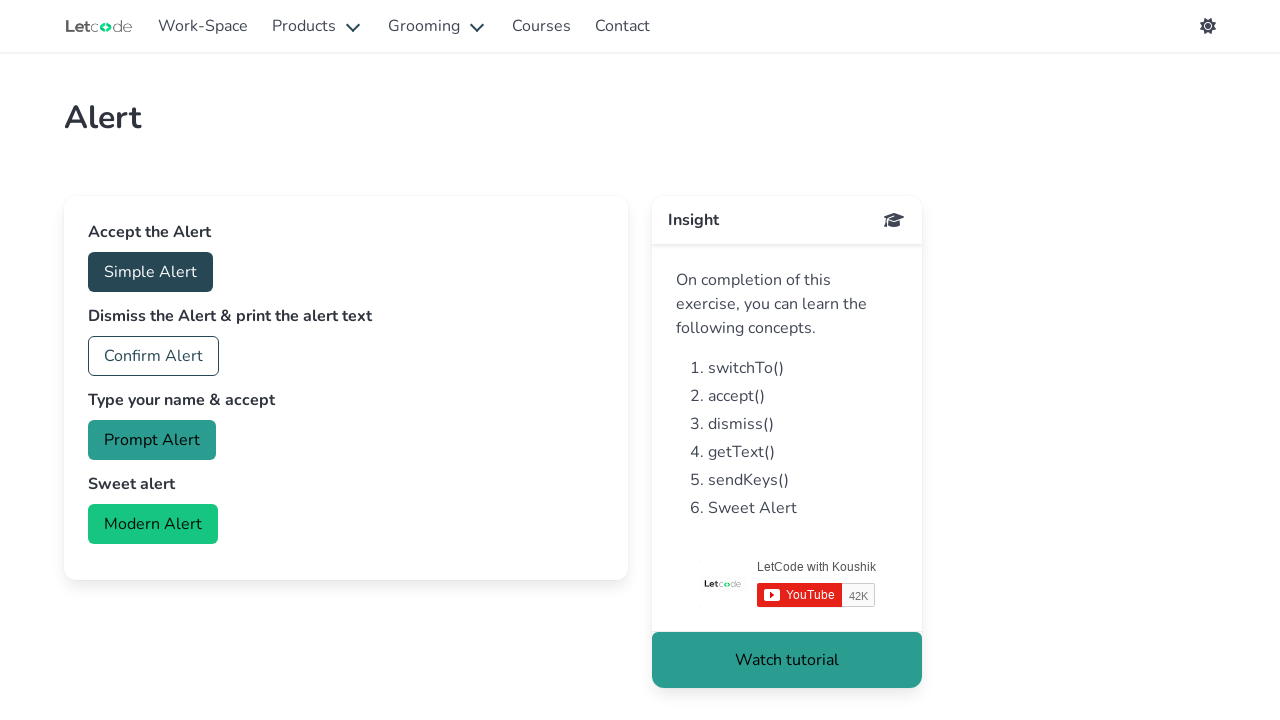

Clicked button to trigger confirm alert at (154, 356) on #confirm
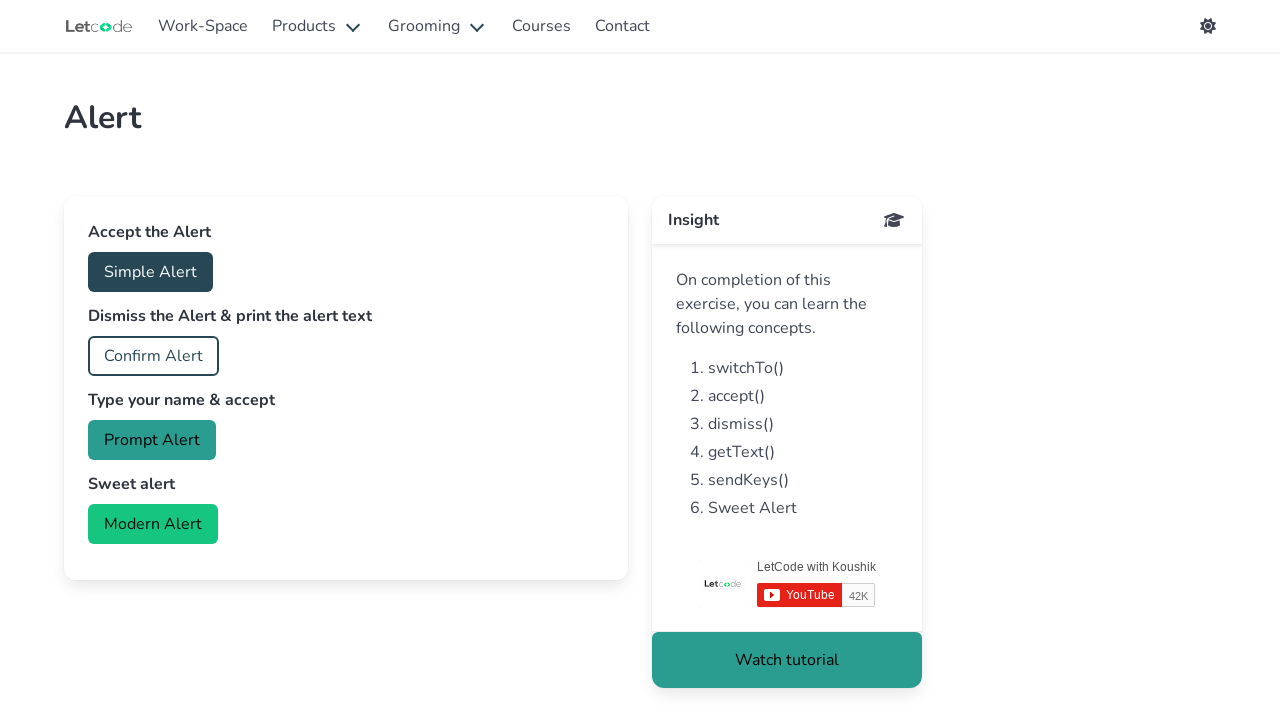

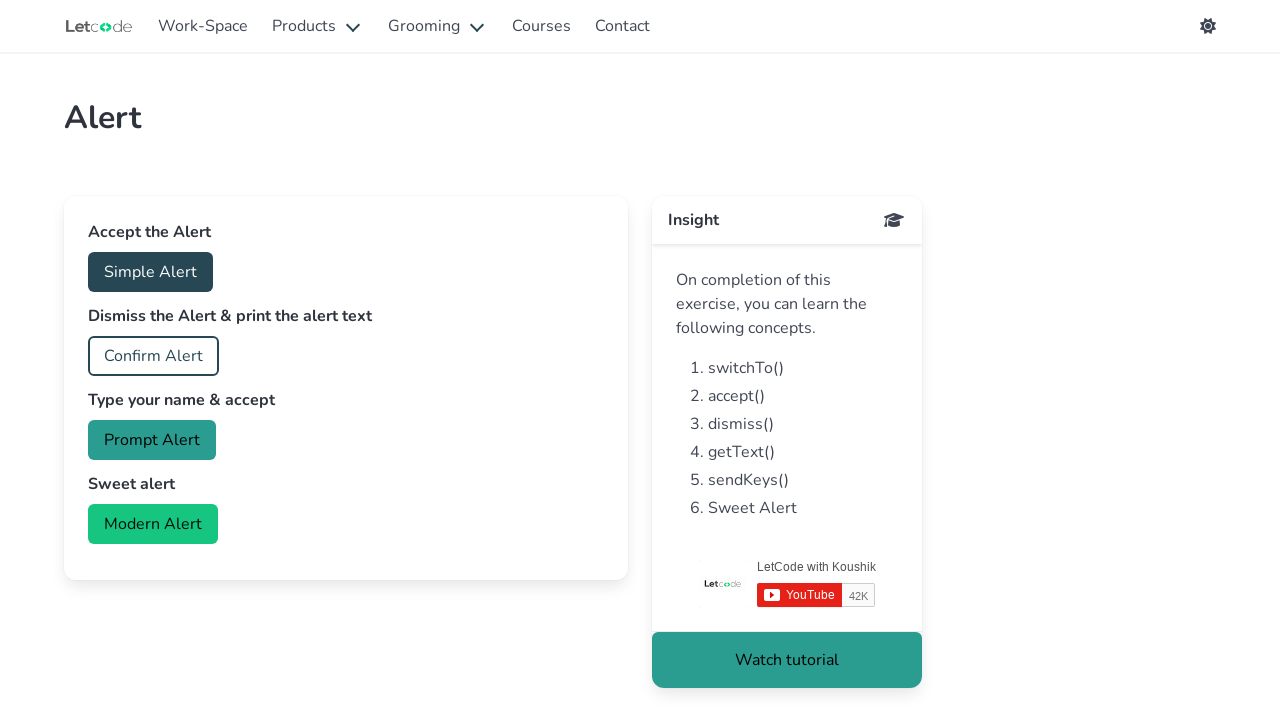